Navigates to the training support website homepage and clicks on the "About Us" link to navigate to the About Us page

Starting URL: https://training-support.net/

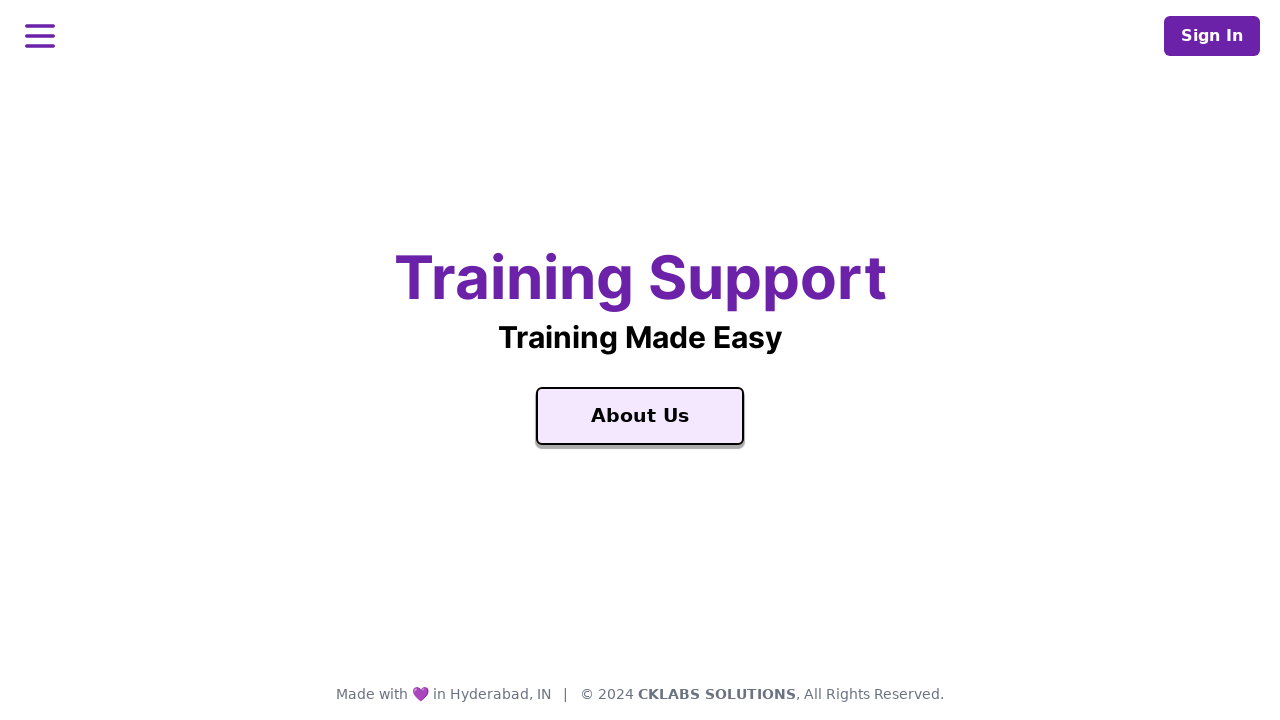

Navigated to training support website homepage
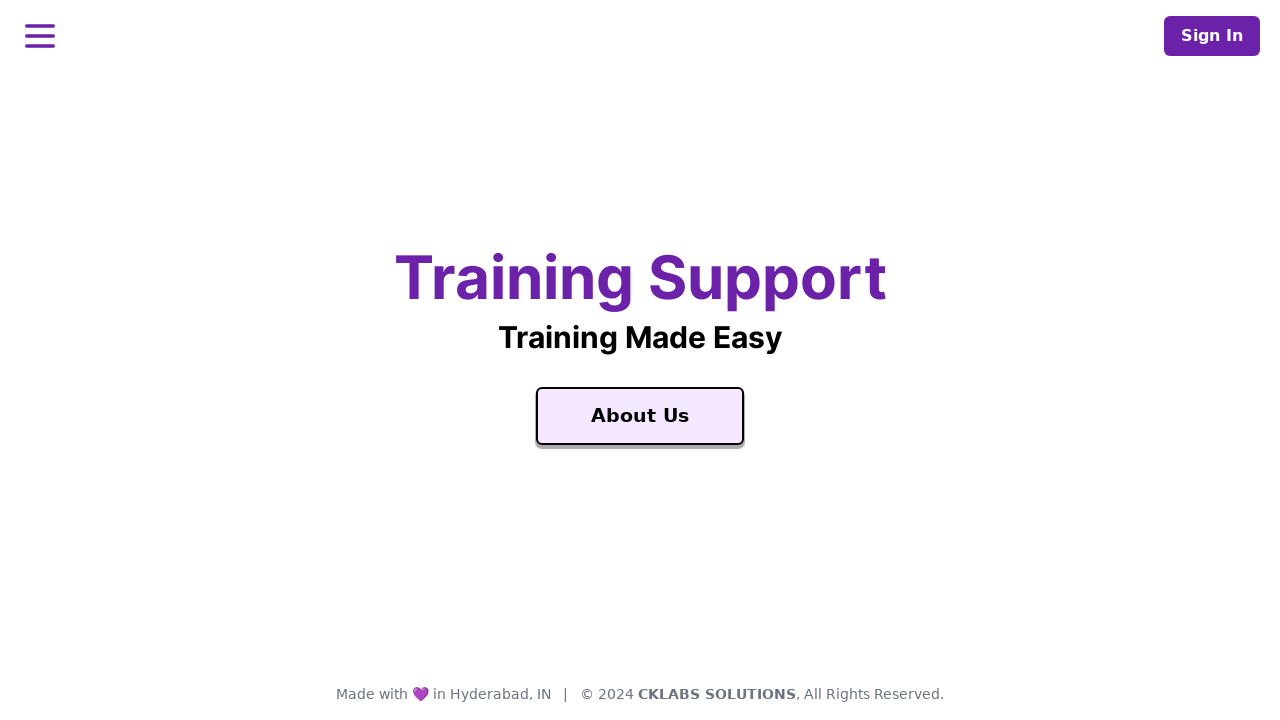

Clicked the 'About Us' link at (640, 416) on text=About Us
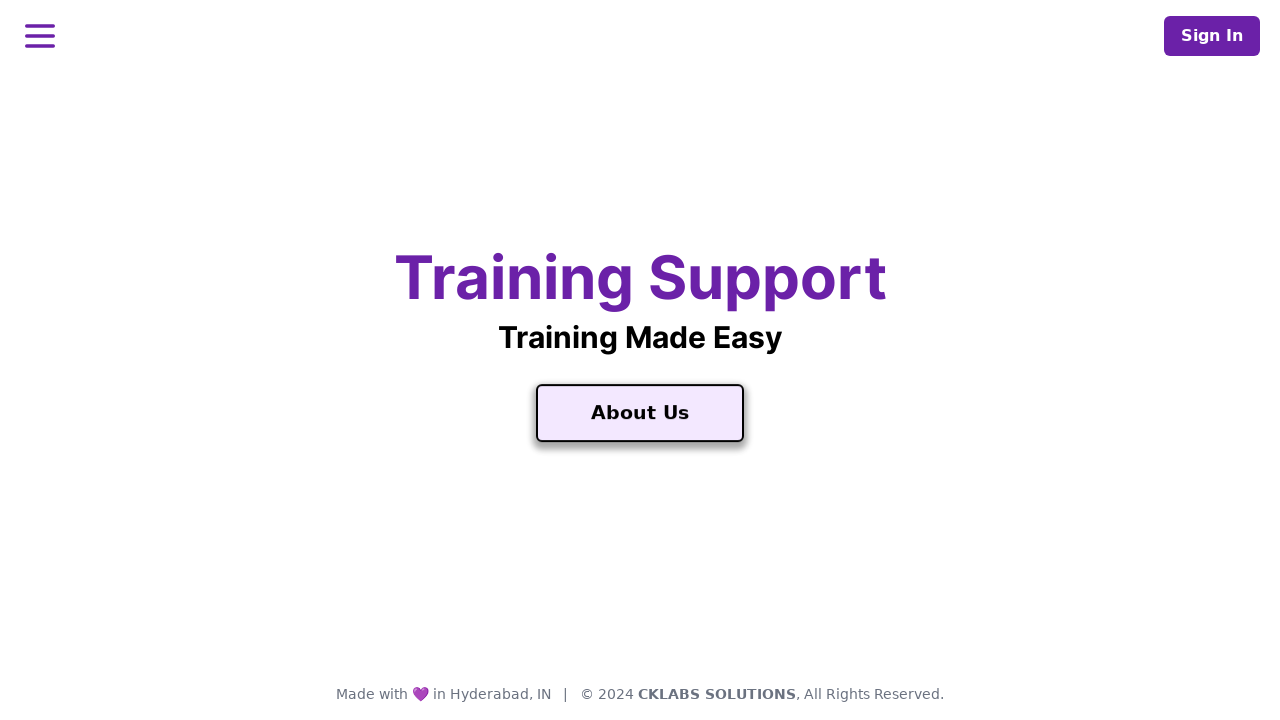

About Us page loaded successfully
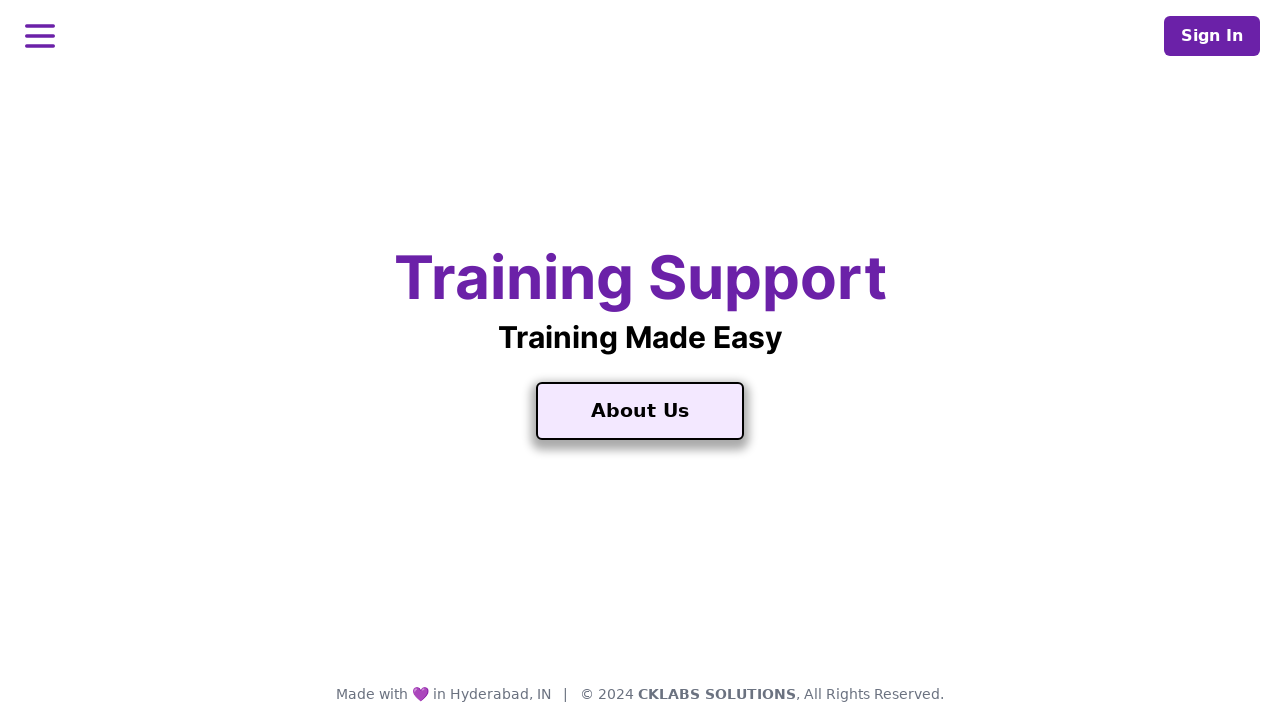

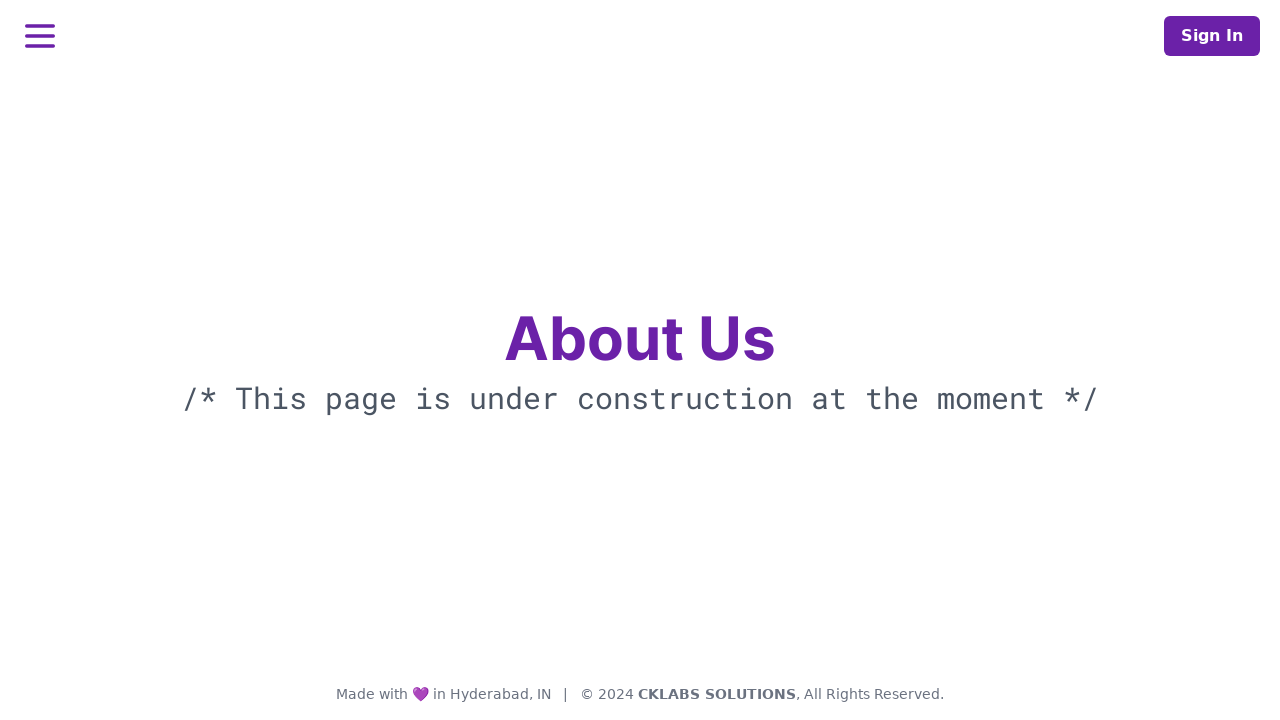